Tests the add/remove elements functionality by clicking the Add Element button, verifying the Delete button appears, clicking Delete, and verifying the page header remains visible

Starting URL: https://the-internet.herokuapp.com/add_remove_elements/

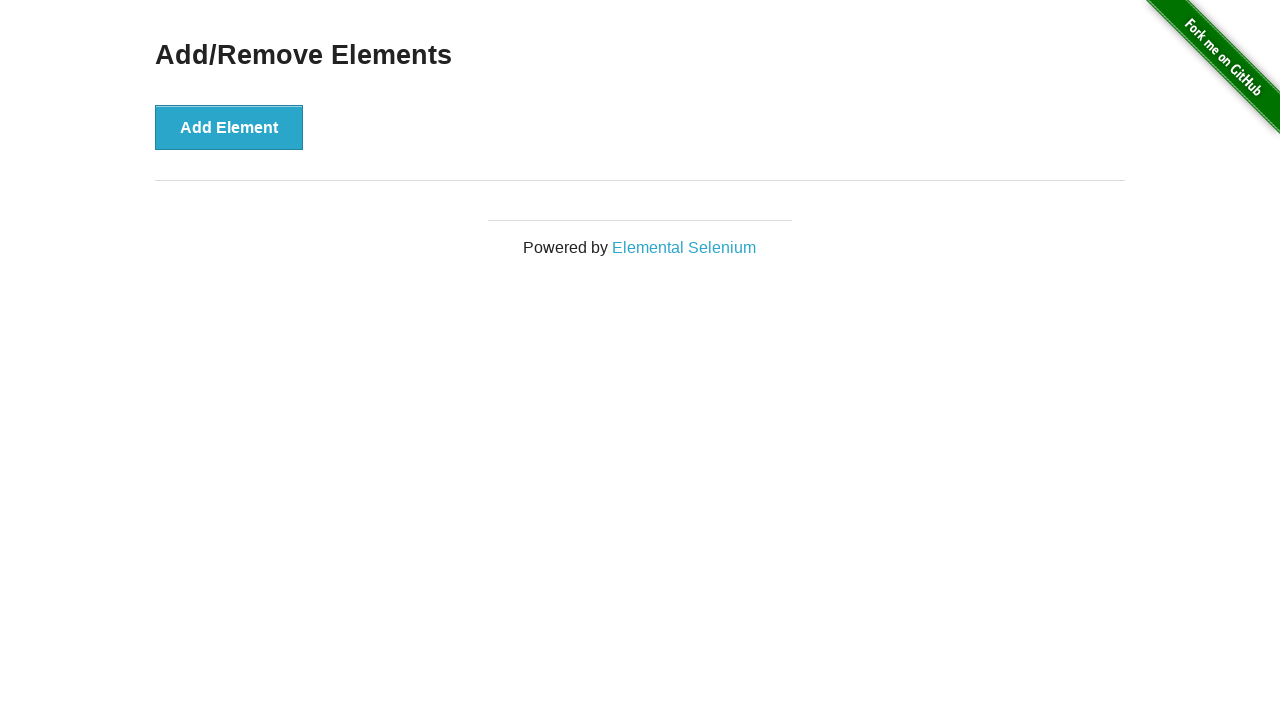

Clicked the Add Element button at (229, 127) on button[onclick='addElement()']
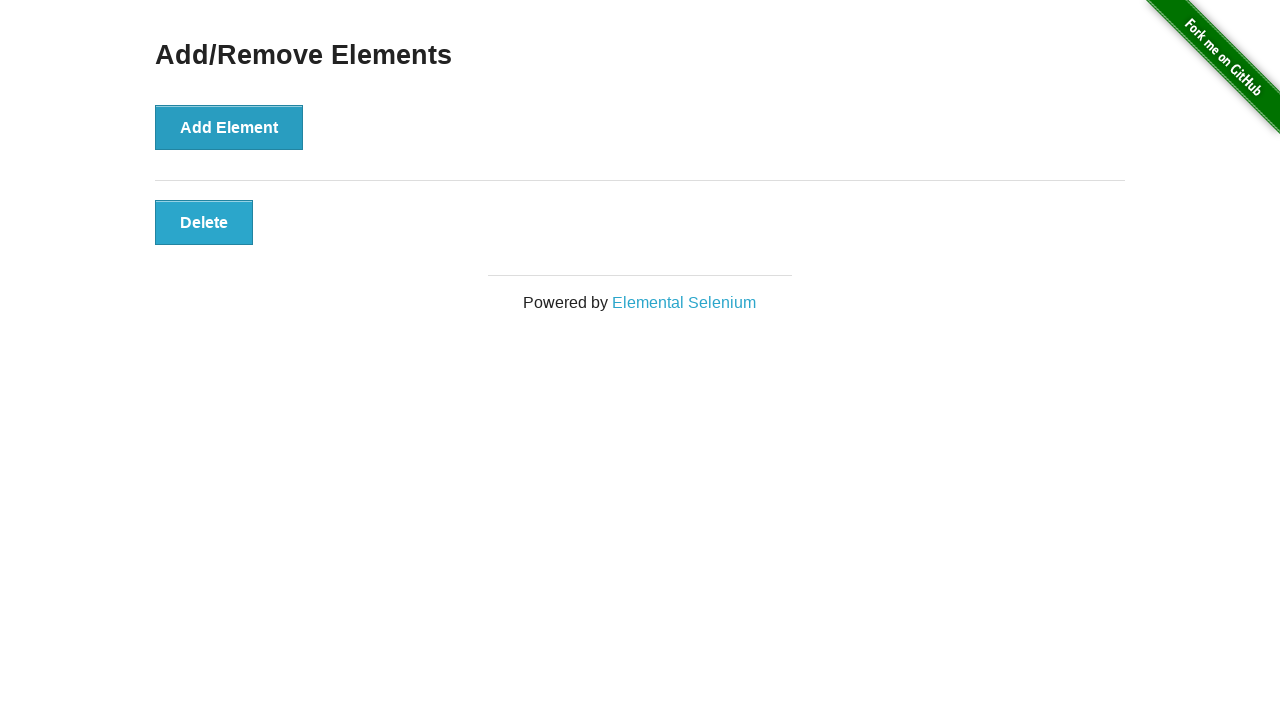

Verified Delete button is visible after adding element
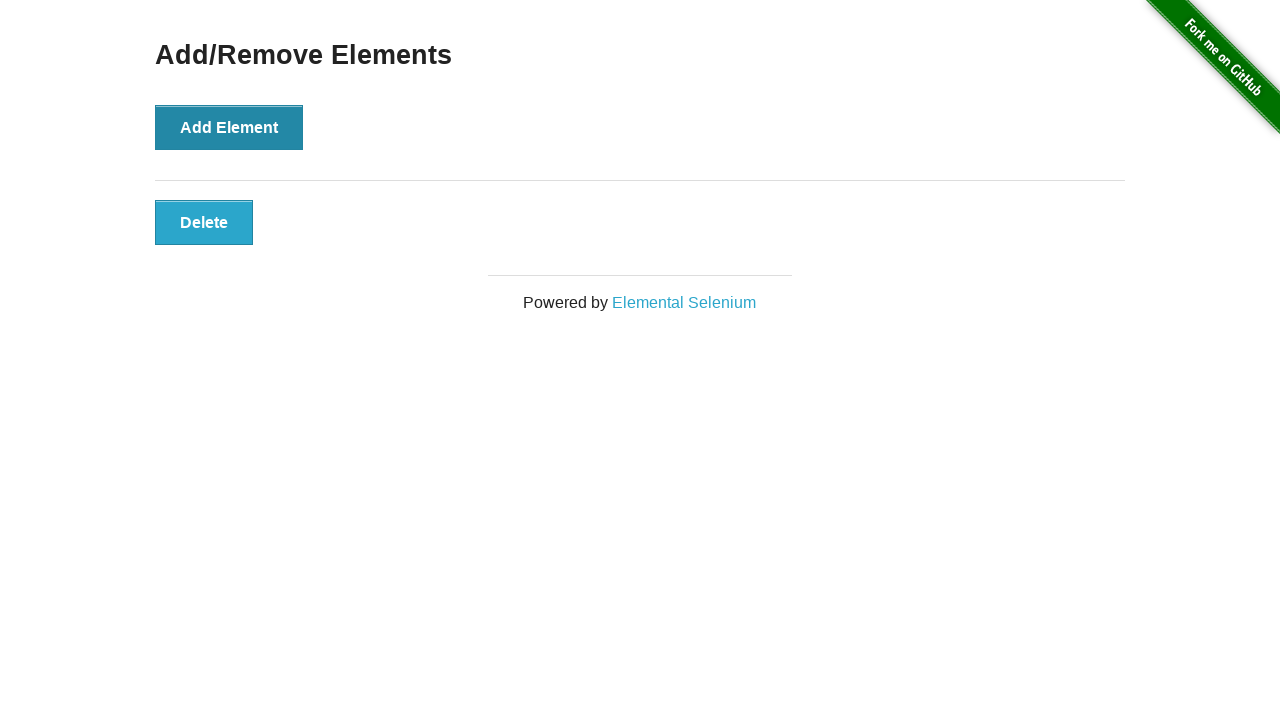

Clicked the Delete button to remove the element at (204, 222) on button[onclick='deleteElement()']
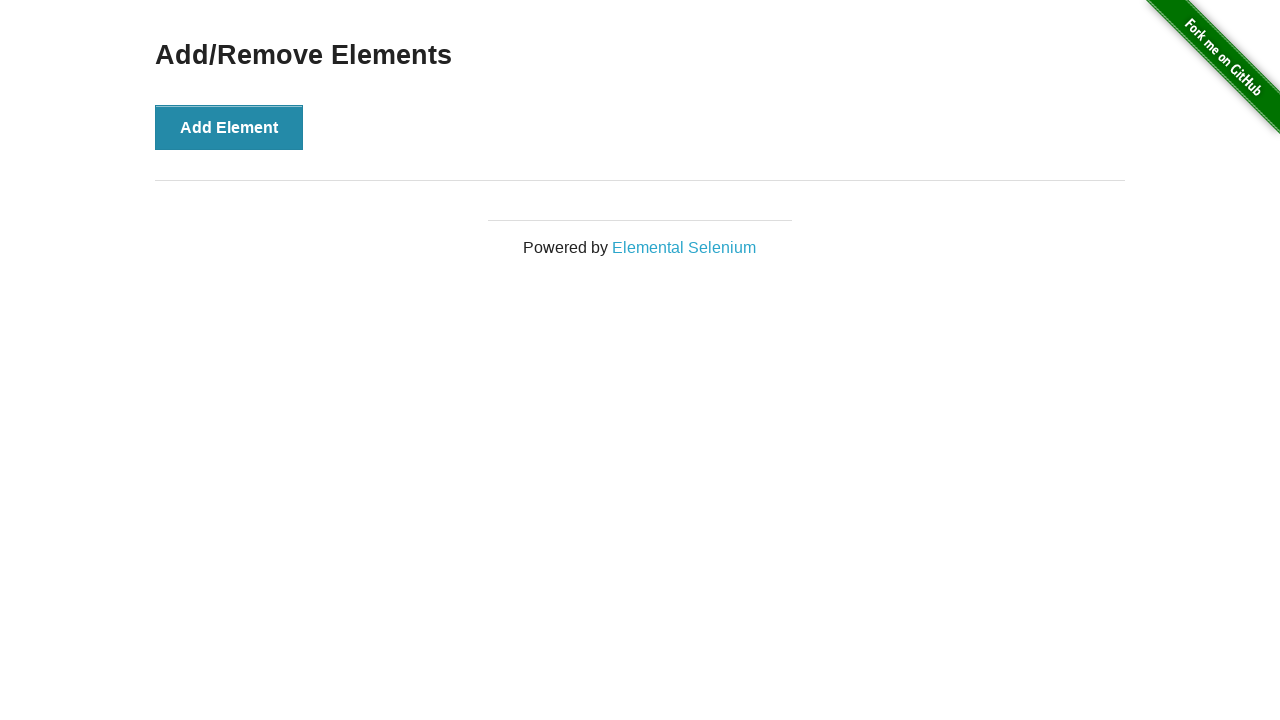

Verified page header remains visible after deletion
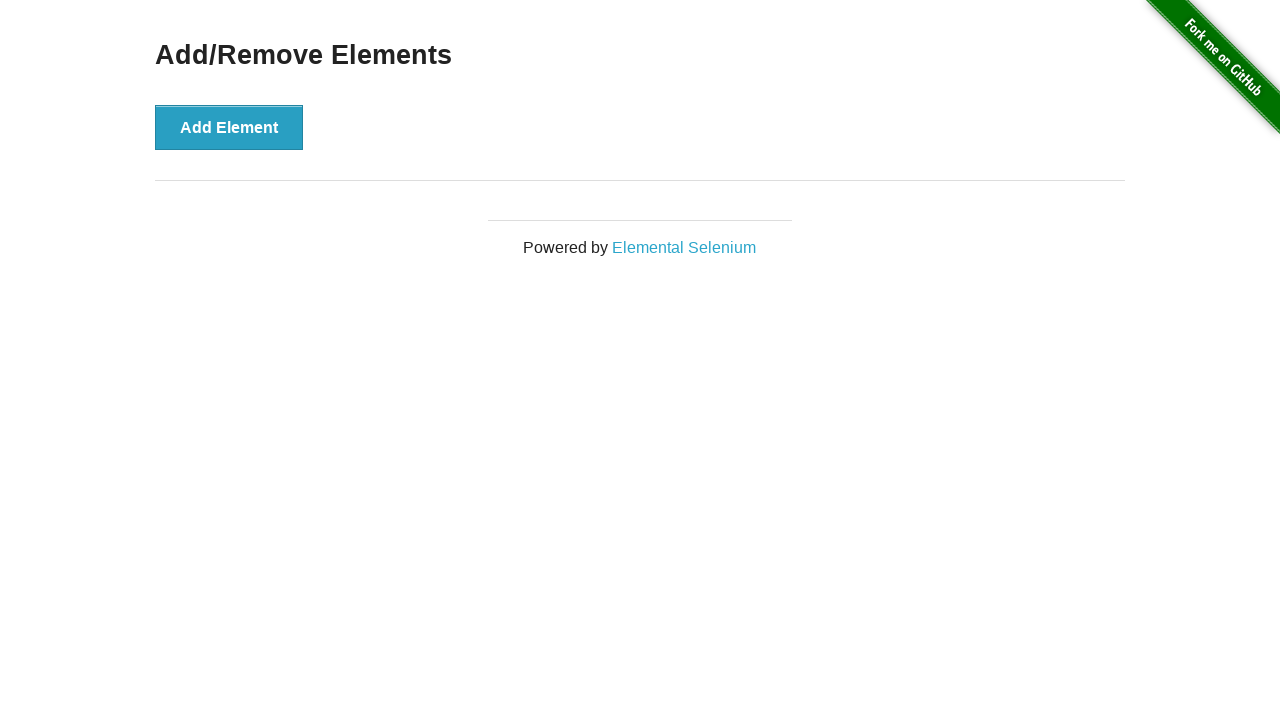

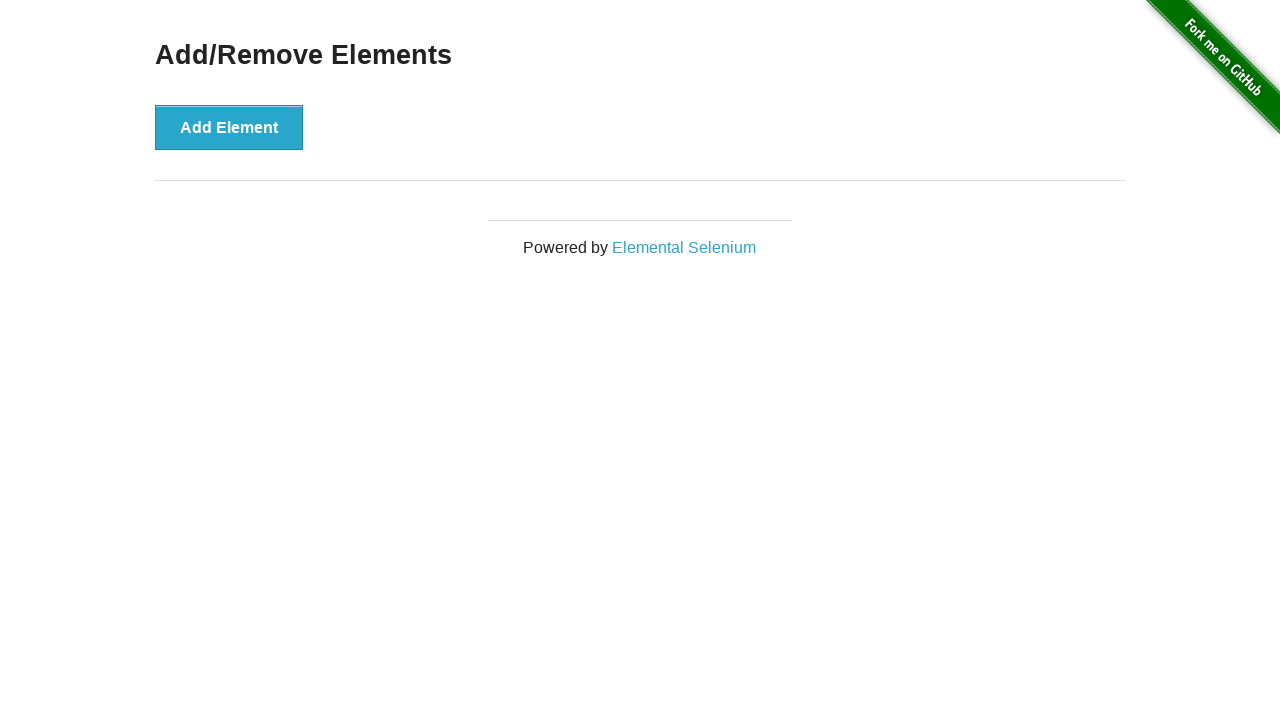